Tests a jQuery UI price range slider by dragging the slider handle horizontally to adjust the range value

Starting URL: https://www.jqueryscript.net/demo/Price-Range-Slider-jQuery-UI/

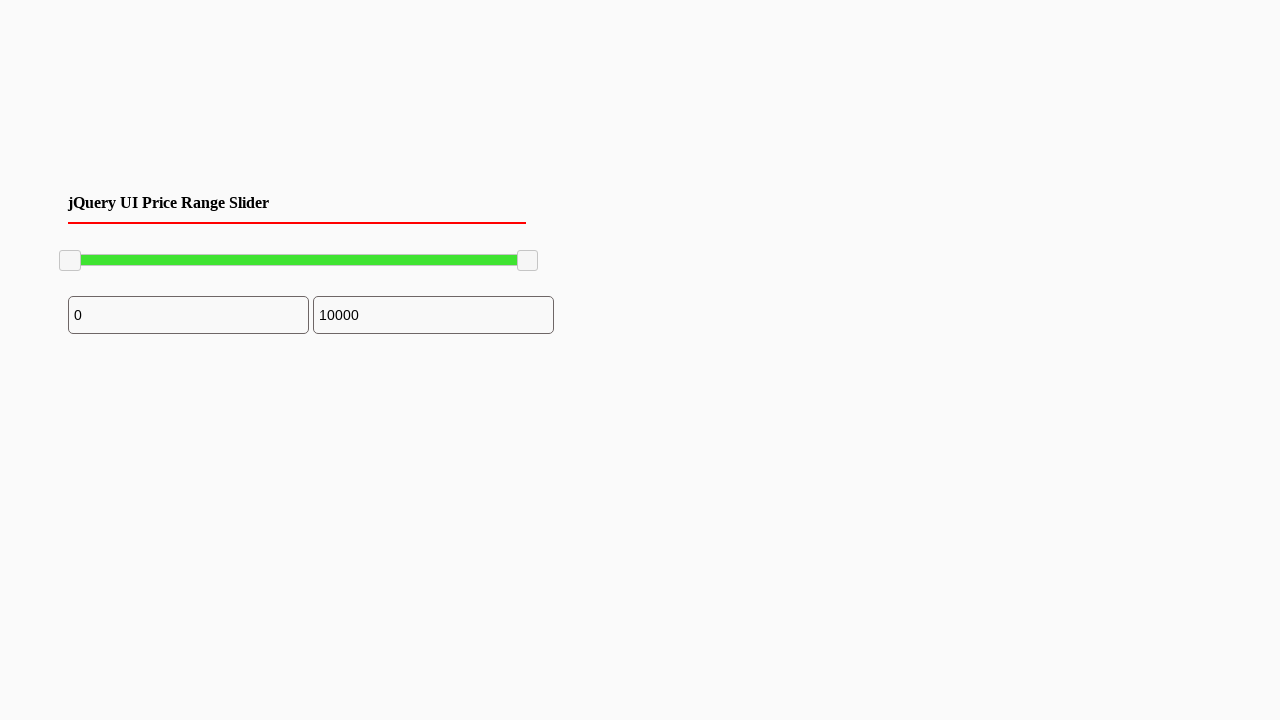

Located the price range slider handle element
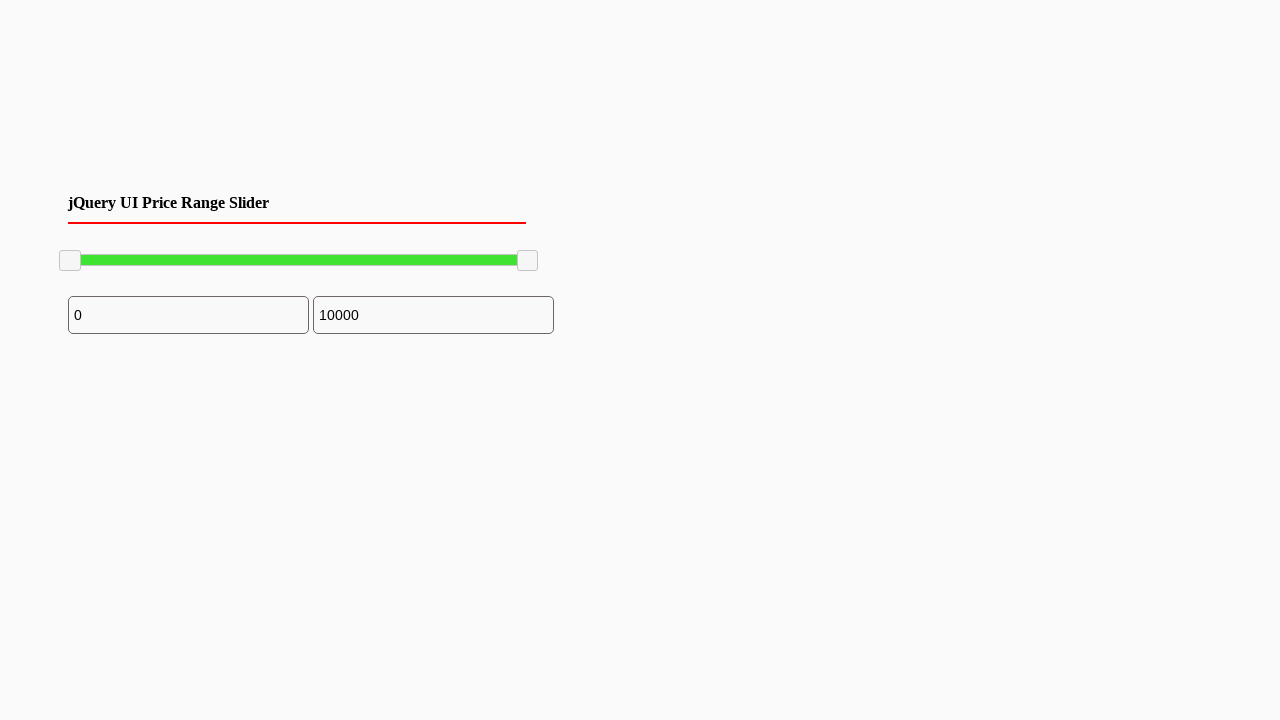

Slider handle is now visible
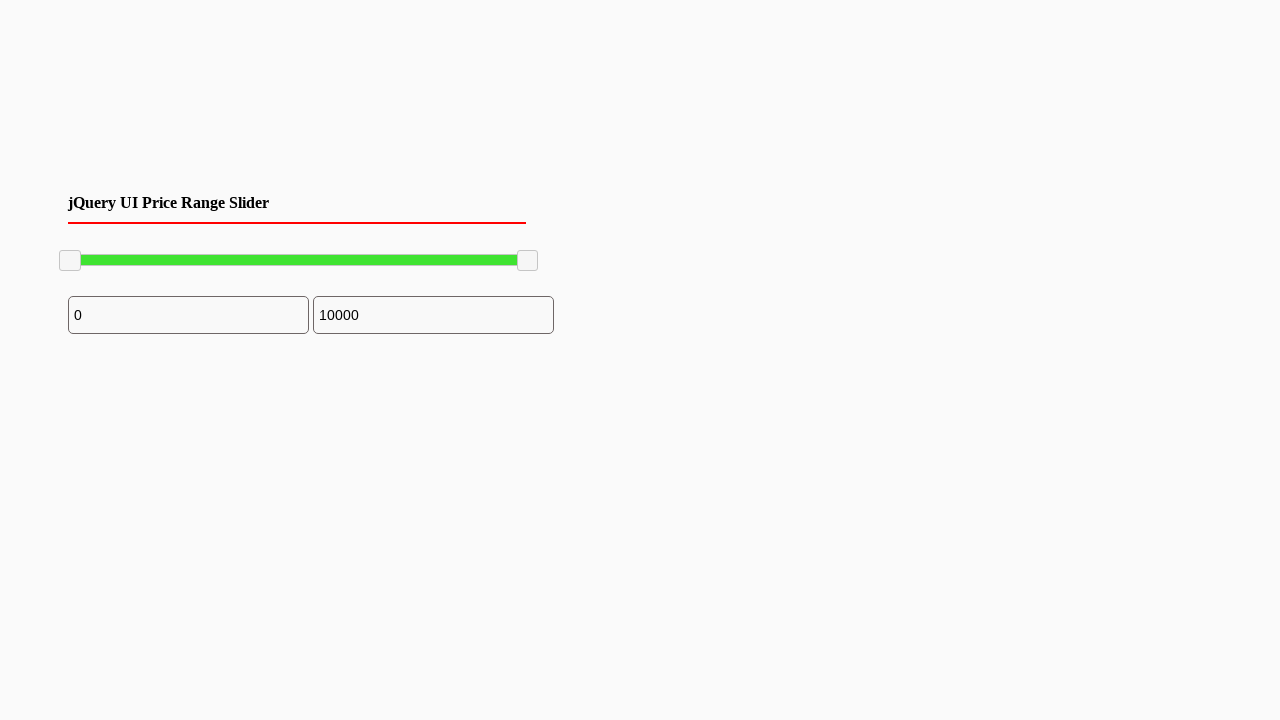

Retrieved slider handle bounding box coordinates
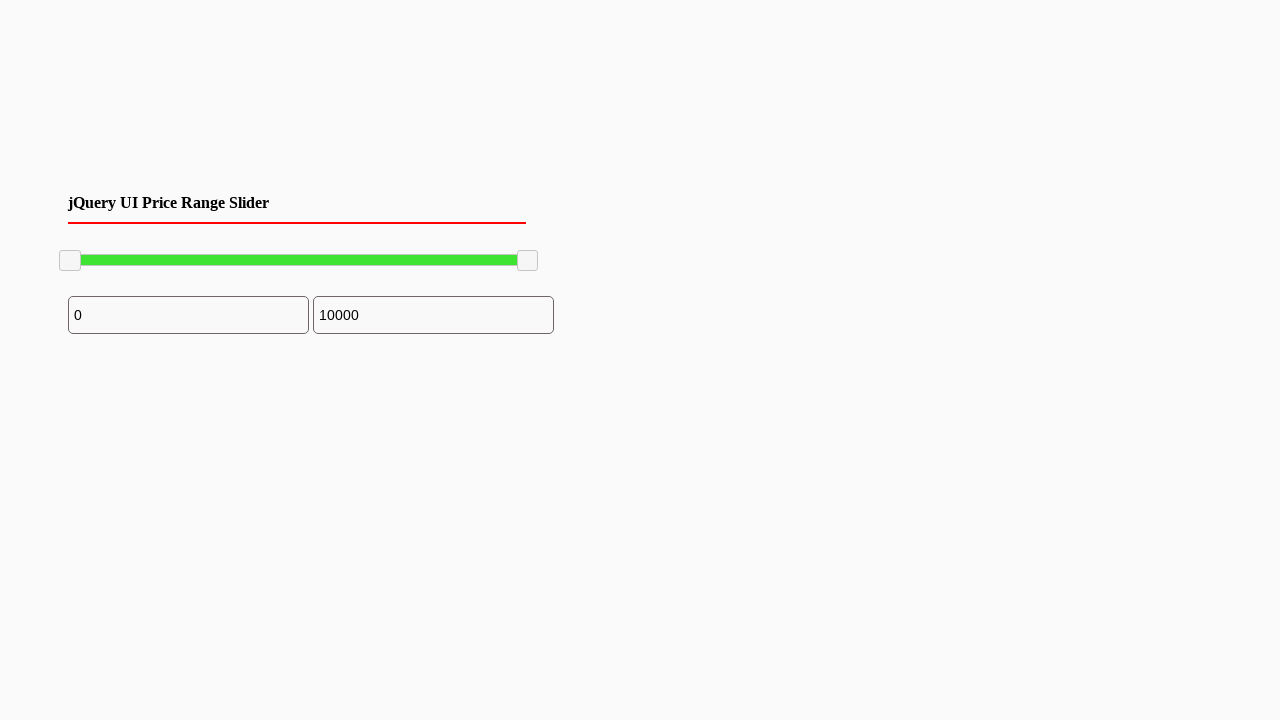

Moved mouse to center of slider handle at (70, 261)
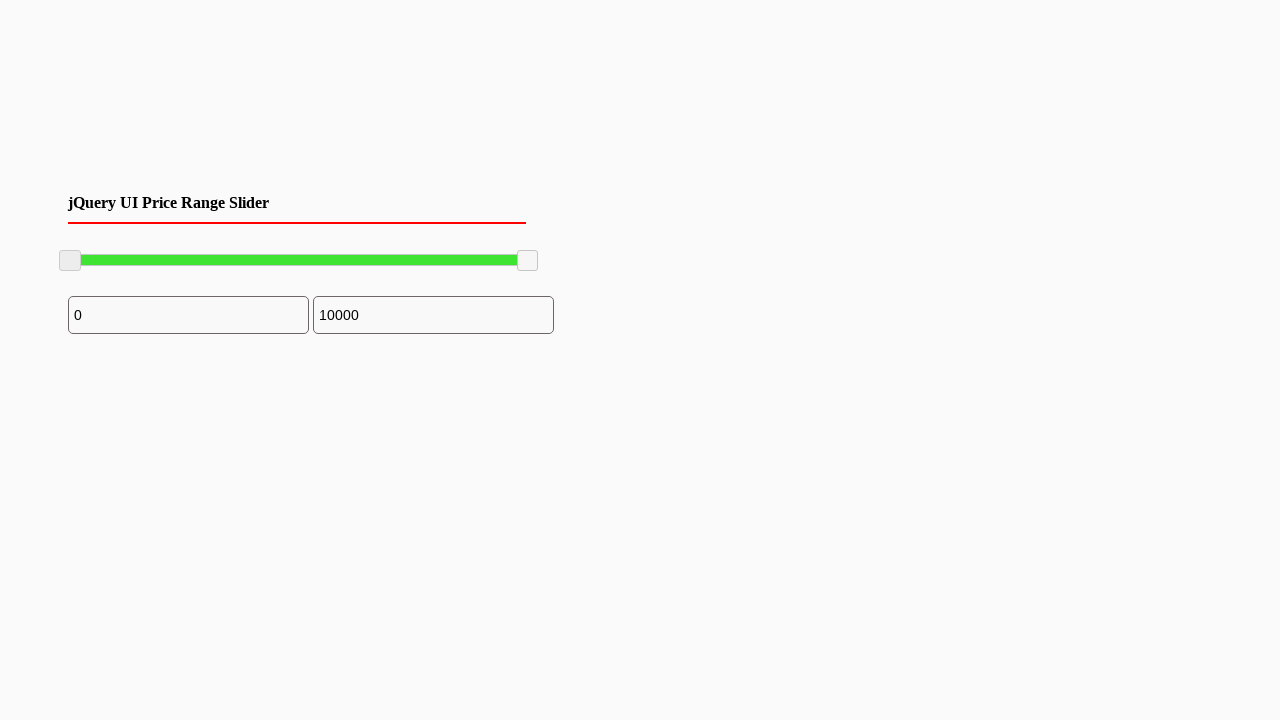

Pressed mouse button down on slider handle at (70, 261)
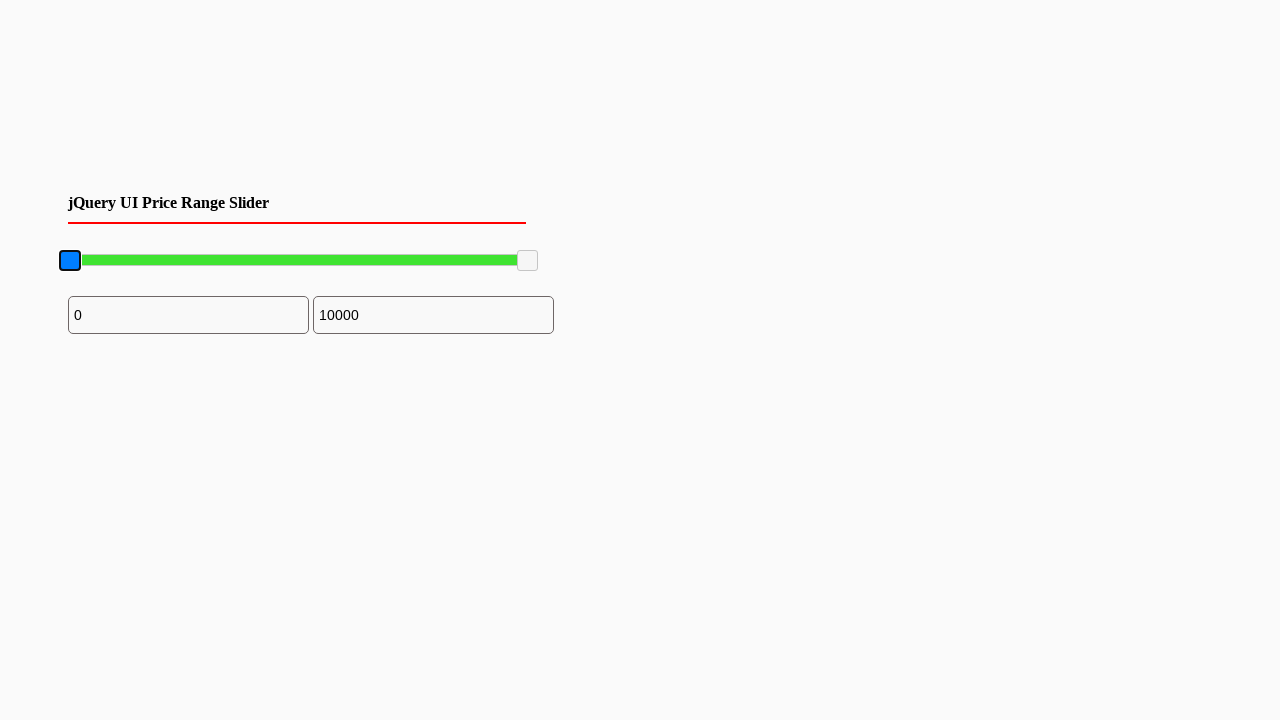

Dragged slider handle 200 pixels to the right at (270, 261)
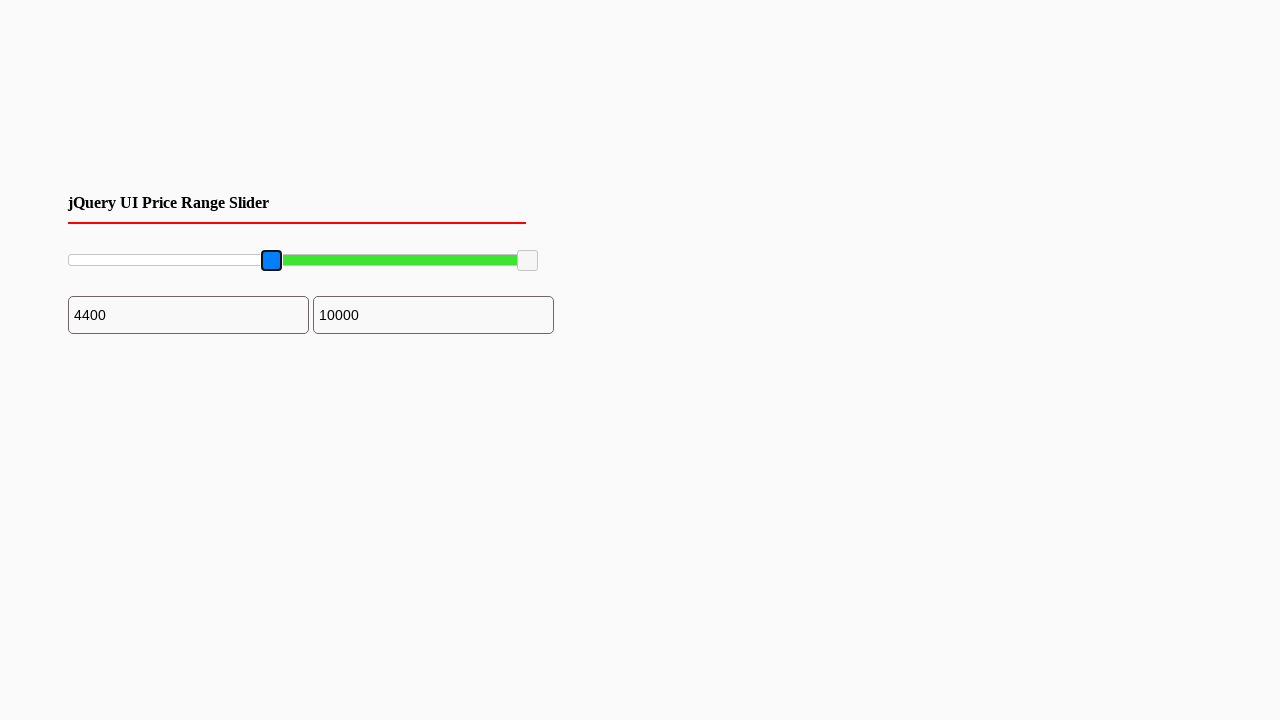

Released mouse button to complete slider drag operation at (270, 261)
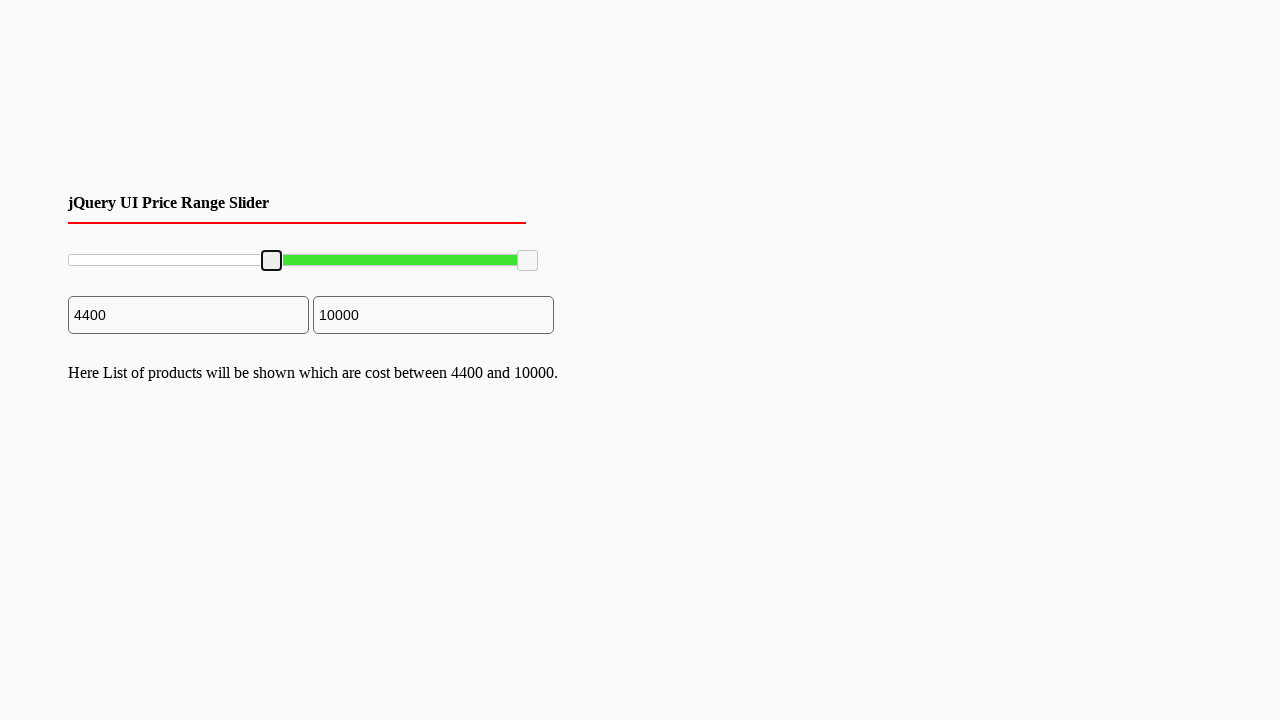

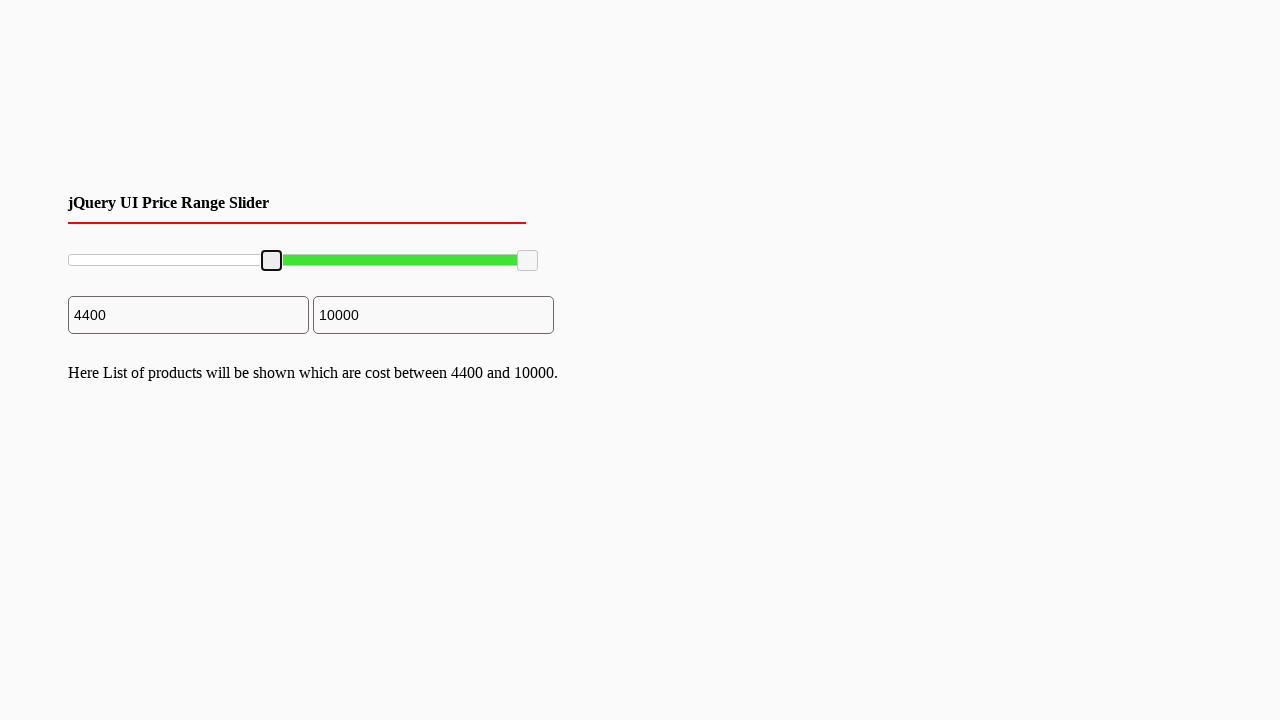